Tests multi-select dropdown functionality by selecting and deselecting various options using different methods (index, visible text, and value)

Starting URL: https://www.w3schools.com/tags/tryit.asp?filename=tryhtml_select_multiple

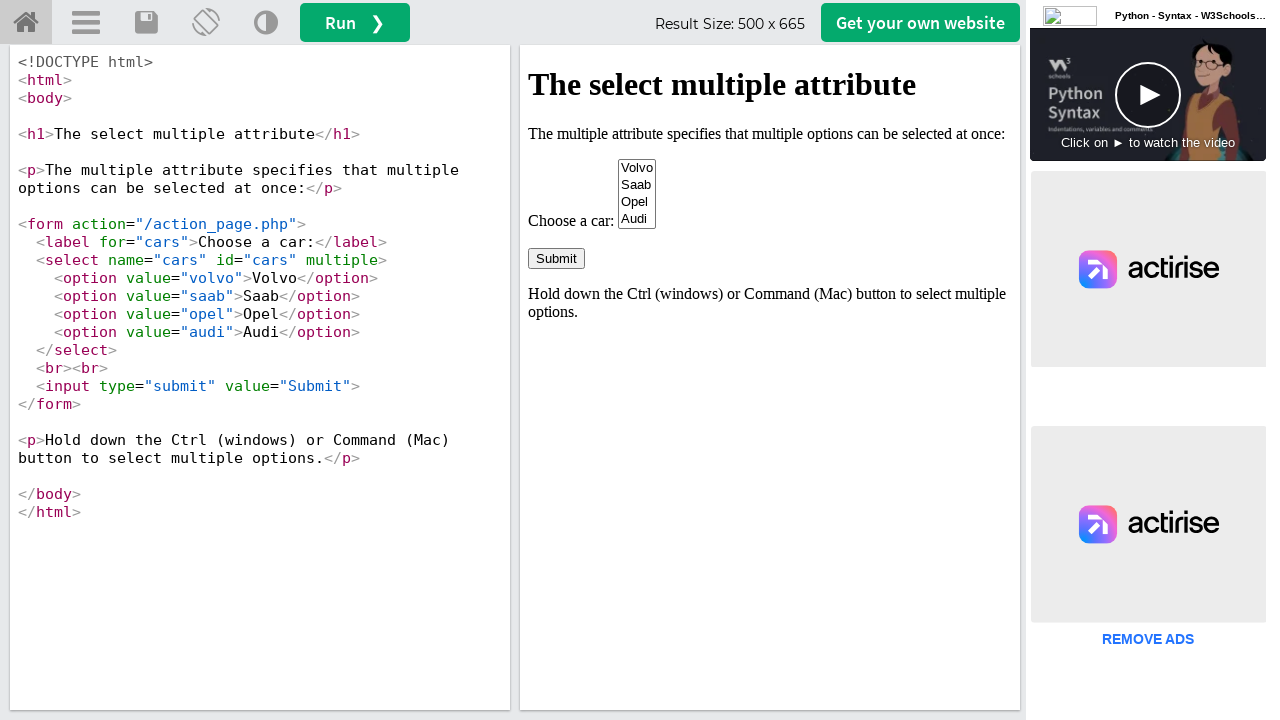

Located iframe containing the select element
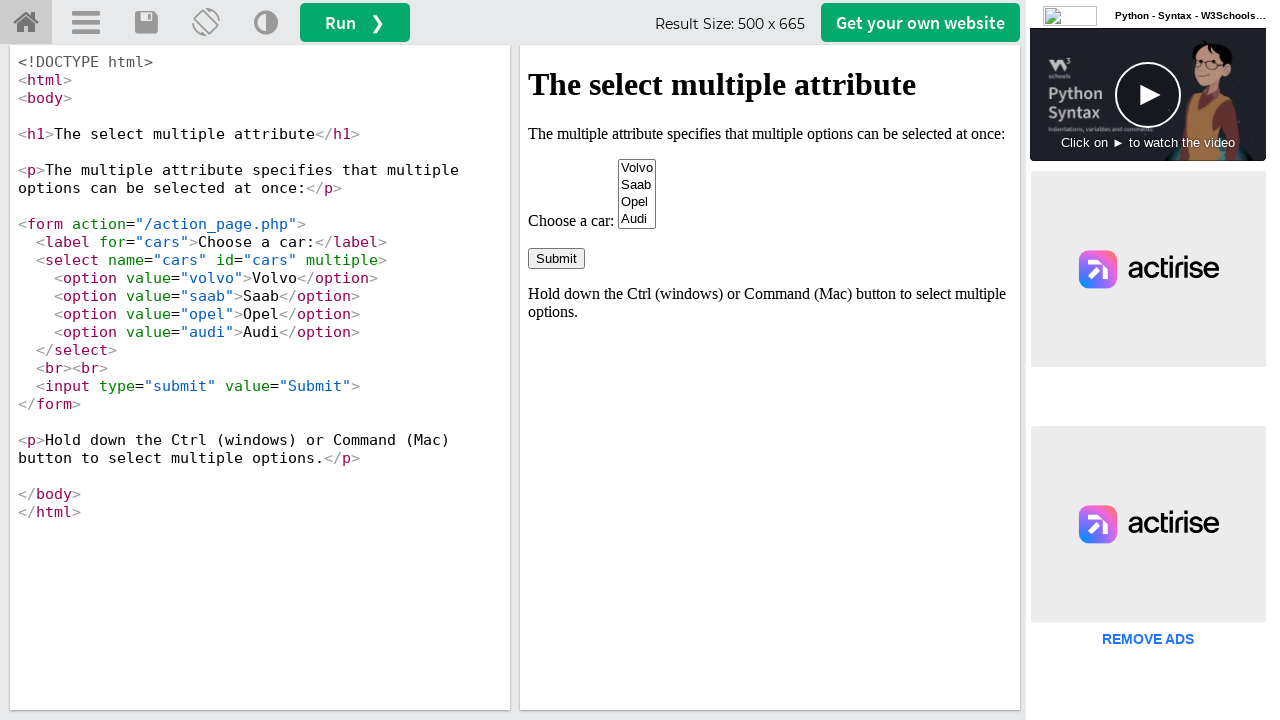

Located multi-select dropdown element with name 'cars'
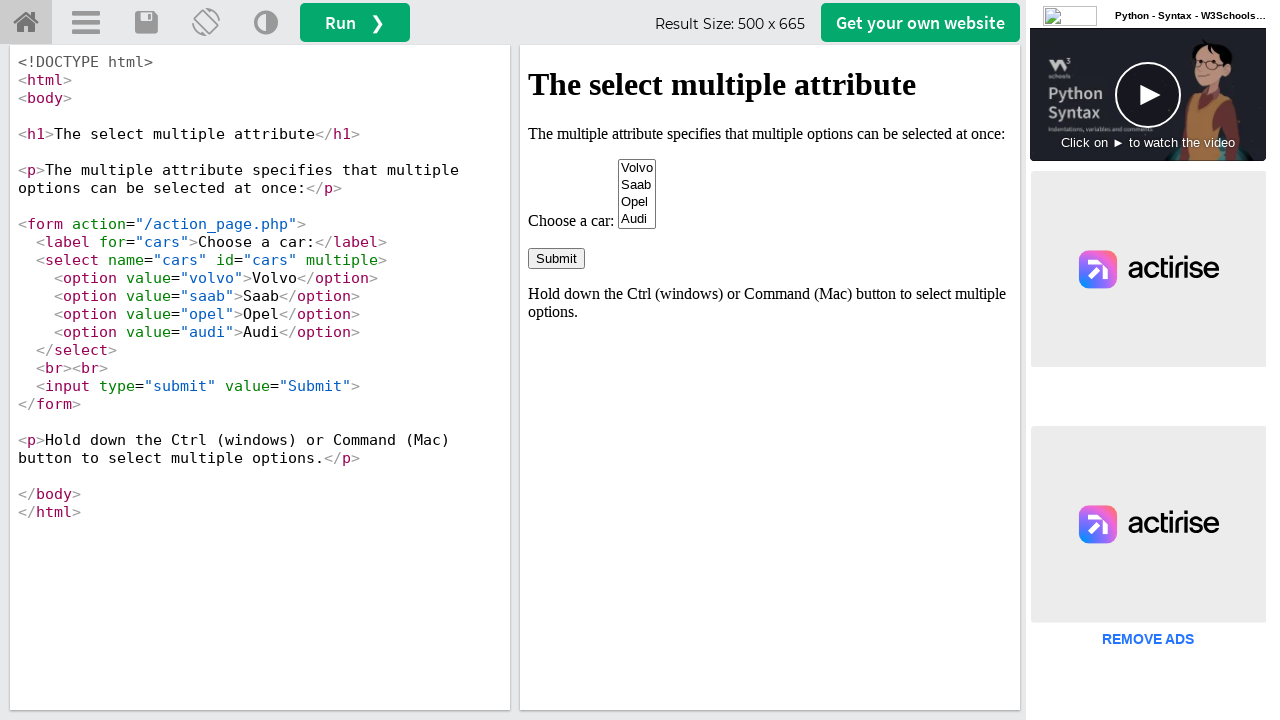

Selected option by index 0 (Volvo) on iframe[name='iframeResult'] >> internal:control=enter-frame >> select[name='cars
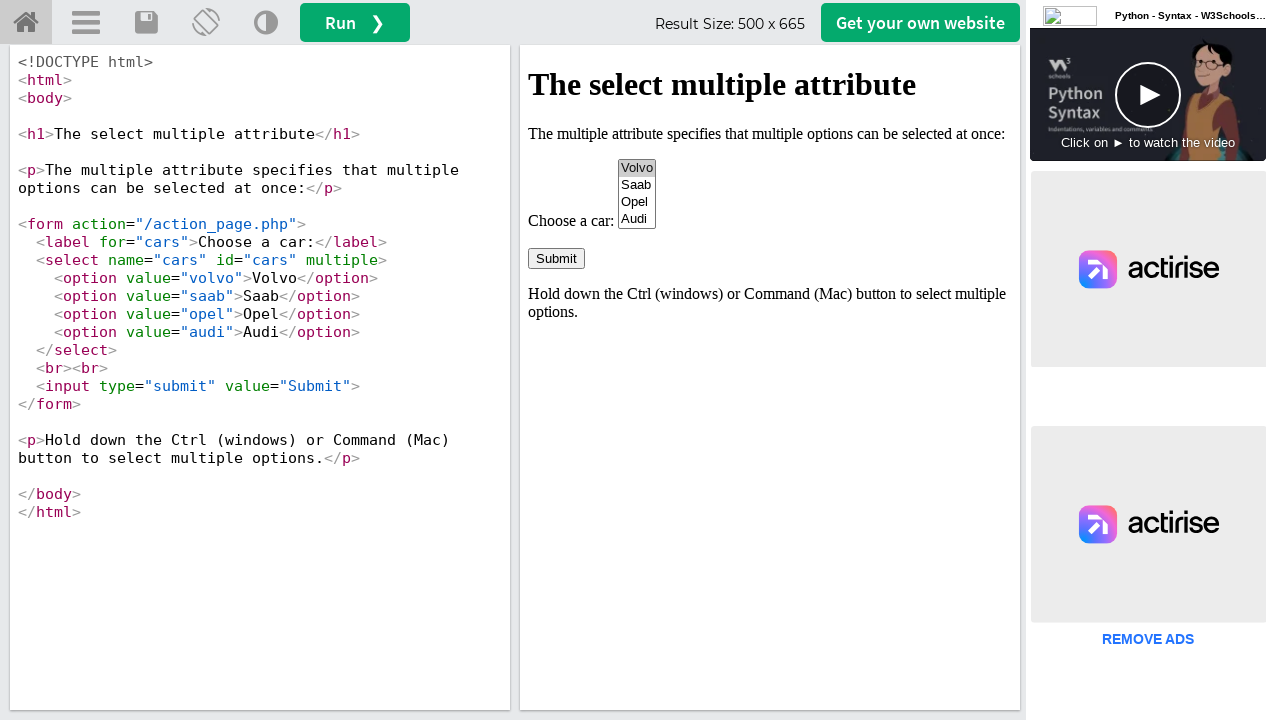

Selected option by visible text (Opel) on iframe[name='iframeResult'] >> internal:control=enter-frame >> select[name='cars
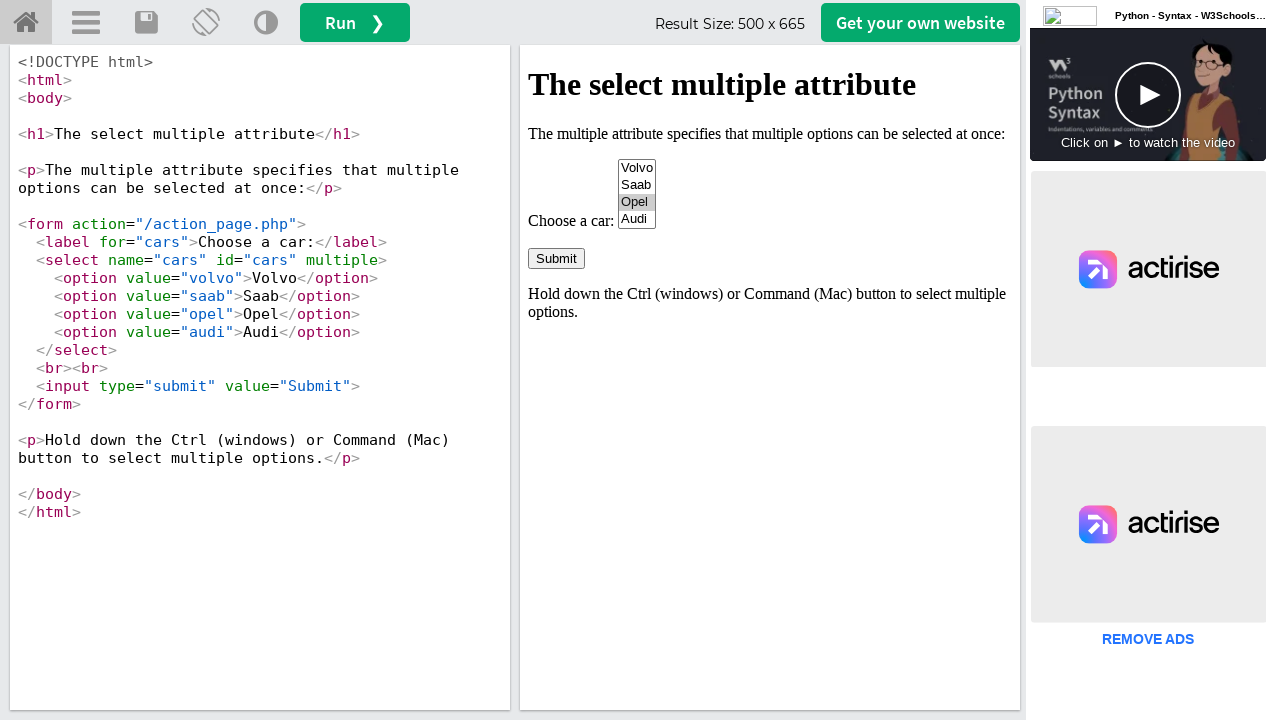

Selected option by value (audi) on iframe[name='iframeResult'] >> internal:control=enter-frame >> select[name='cars
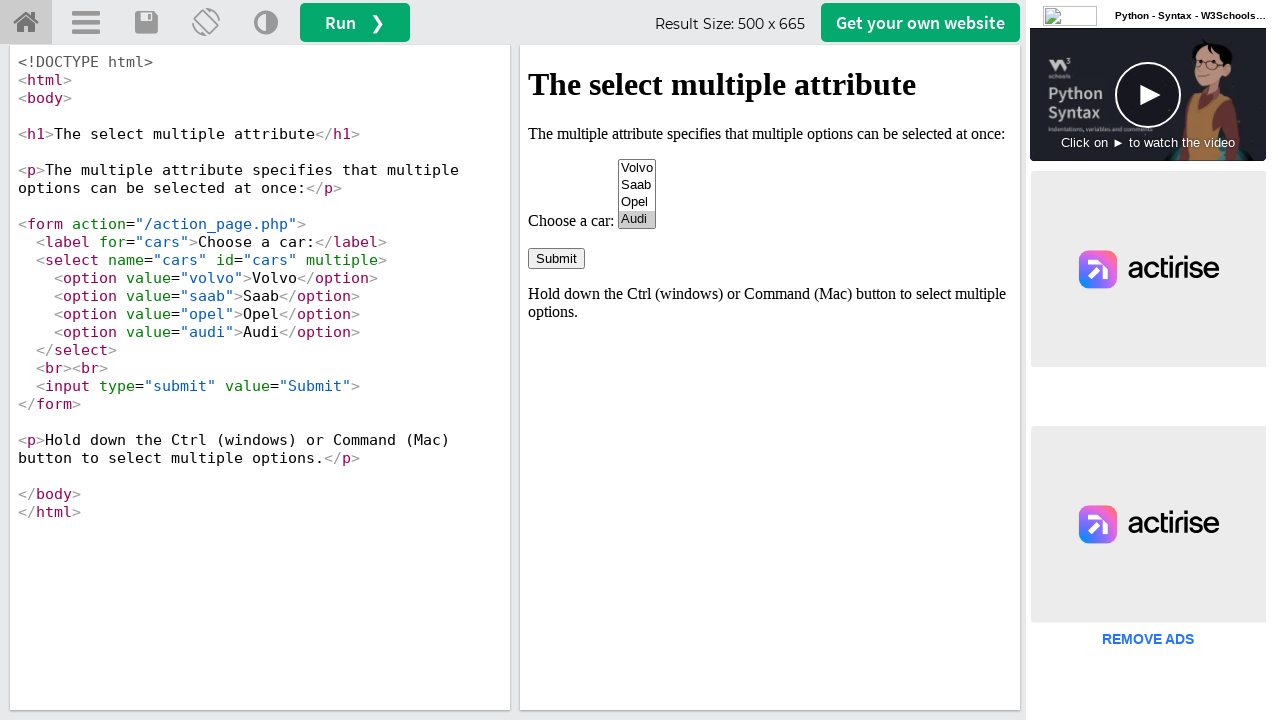

Retrieved current selected option values
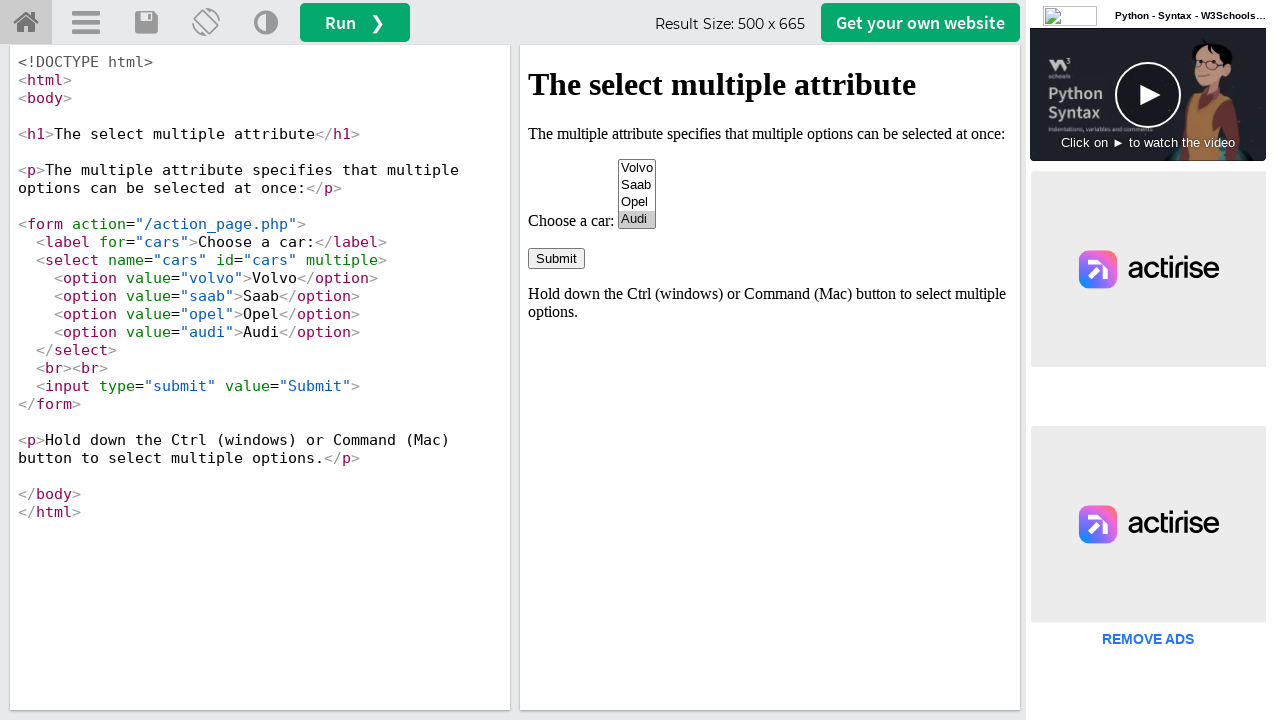

Deselected option by index (Volvo) on iframe[name='iframeResult'] >> internal:control=enter-frame >> select[name='cars
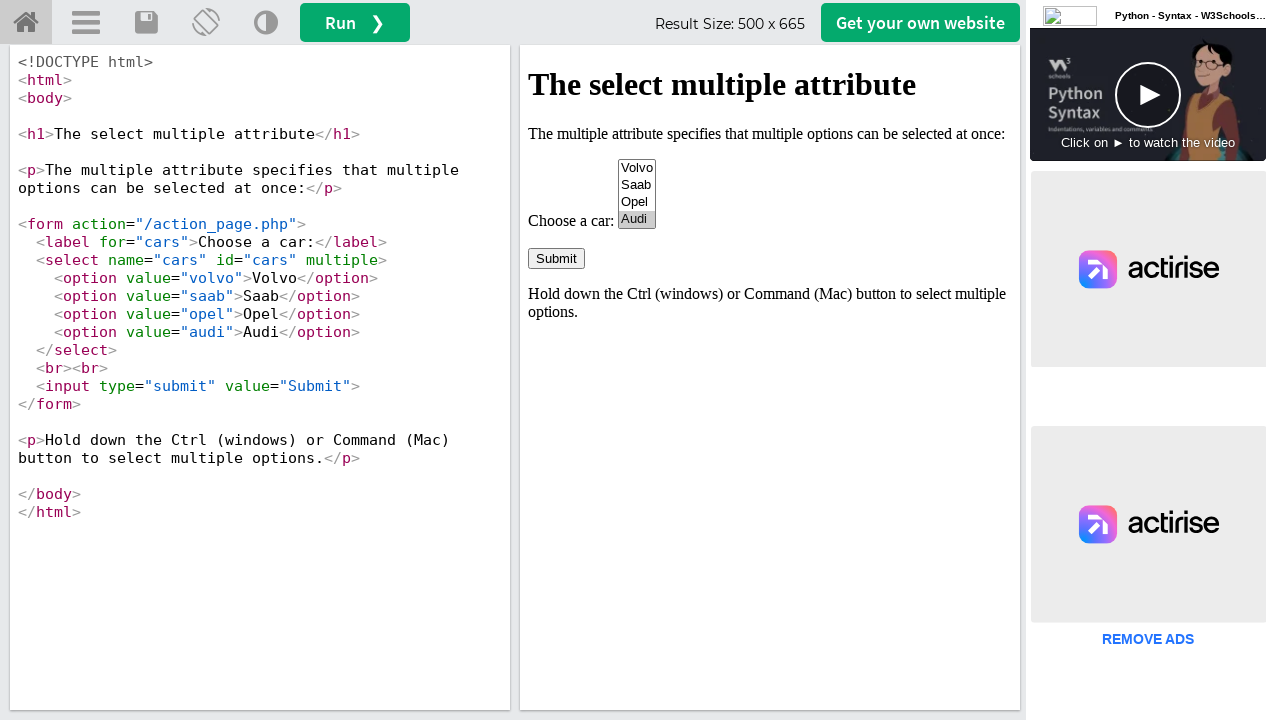

Retrieved current selected option values
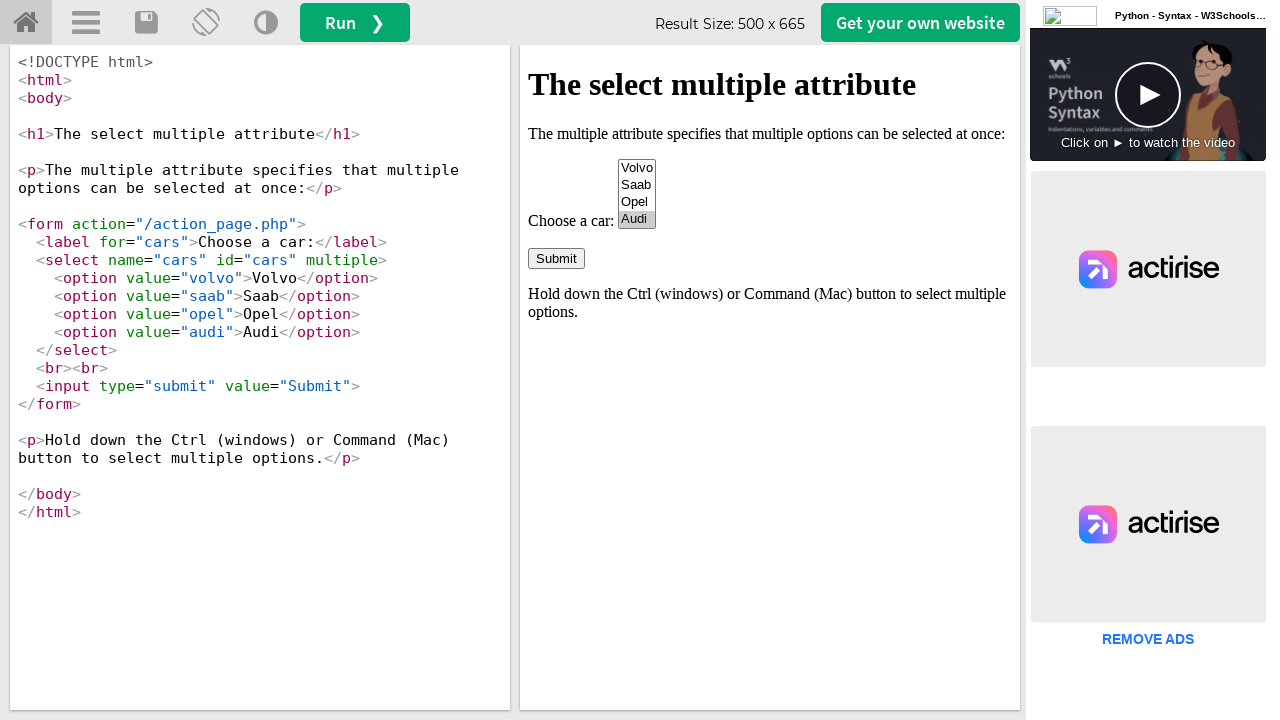

Deselected option by visible text (Opel) on iframe[name='iframeResult'] >> internal:control=enter-frame >> select[name='cars
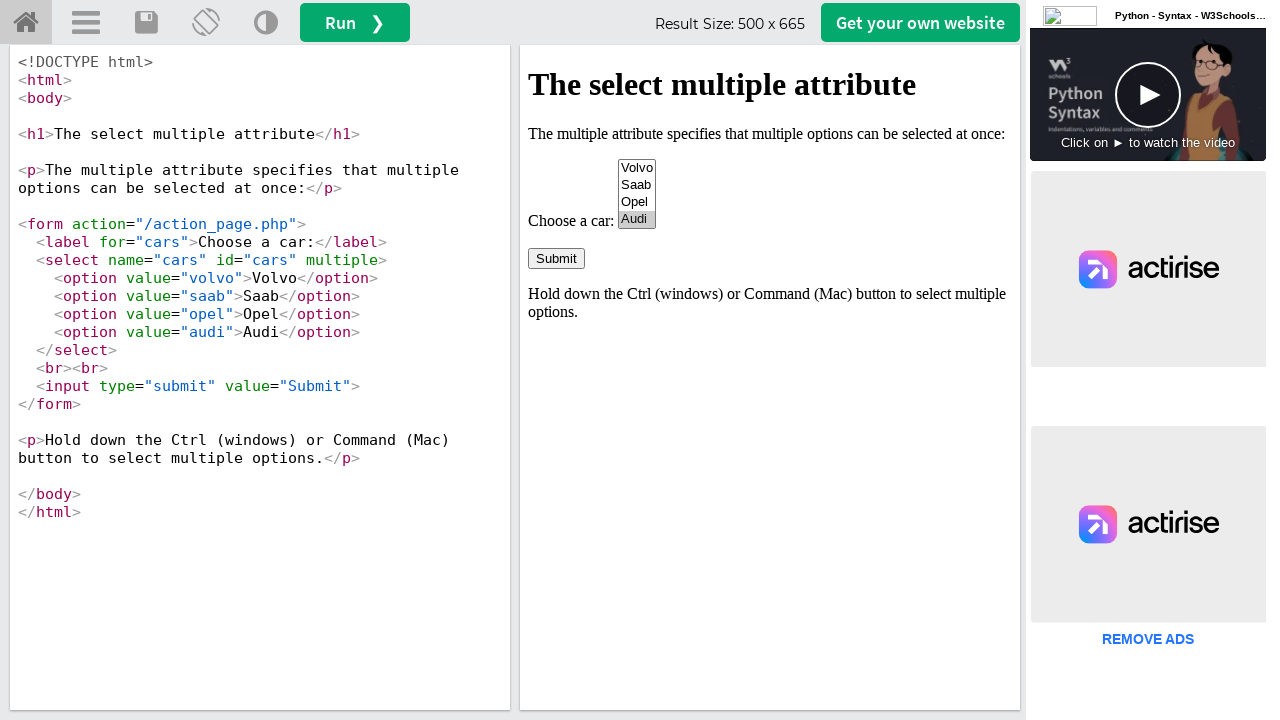

Retrieved current selected option values
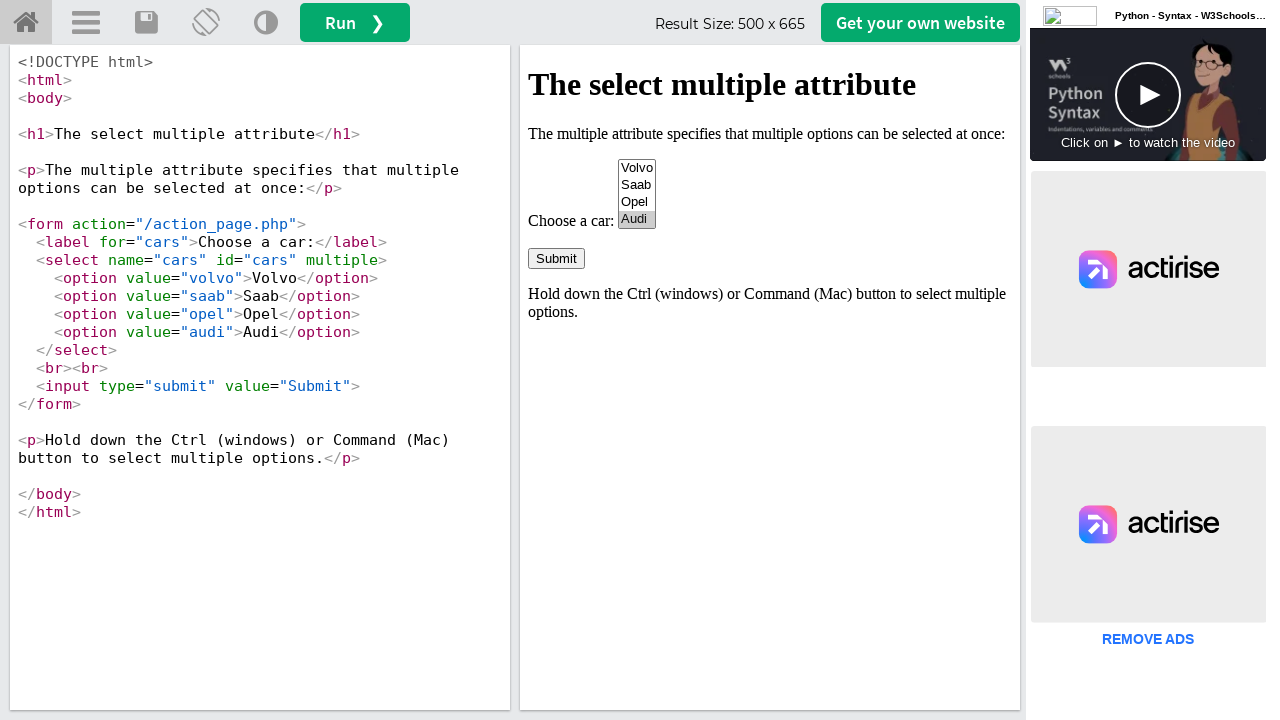

Deselected option by value (audi) on iframe[name='iframeResult'] >> internal:control=enter-frame >> select[name='cars
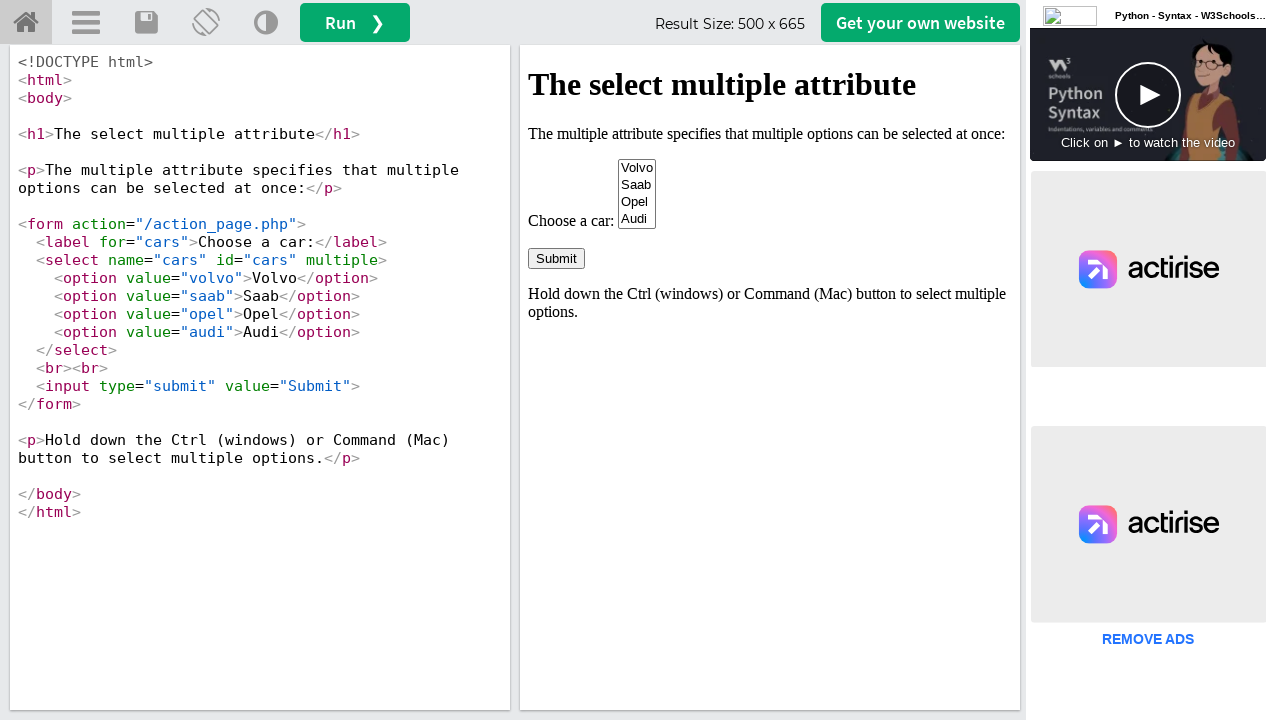

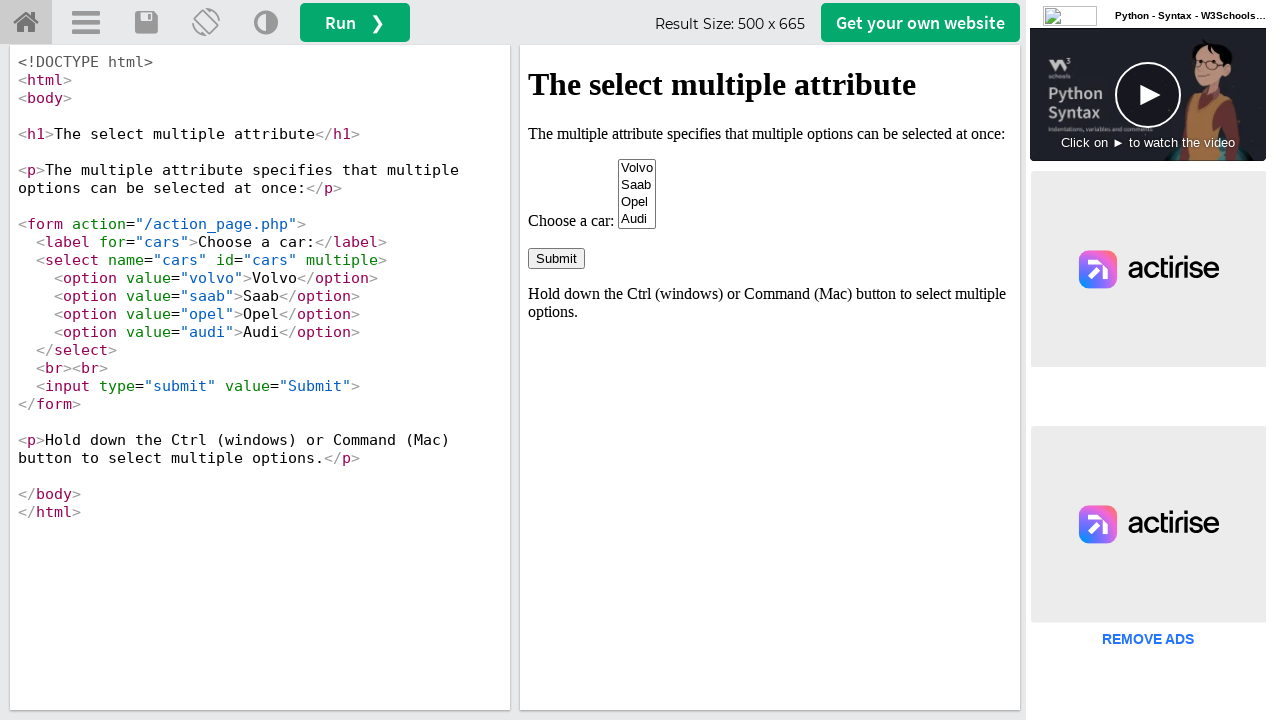